Opens the Ultimate QA Complicated Page (a page with many elements) and verifies the page title is correct

Starting URL: https://ultimateqa.com/complicated-page

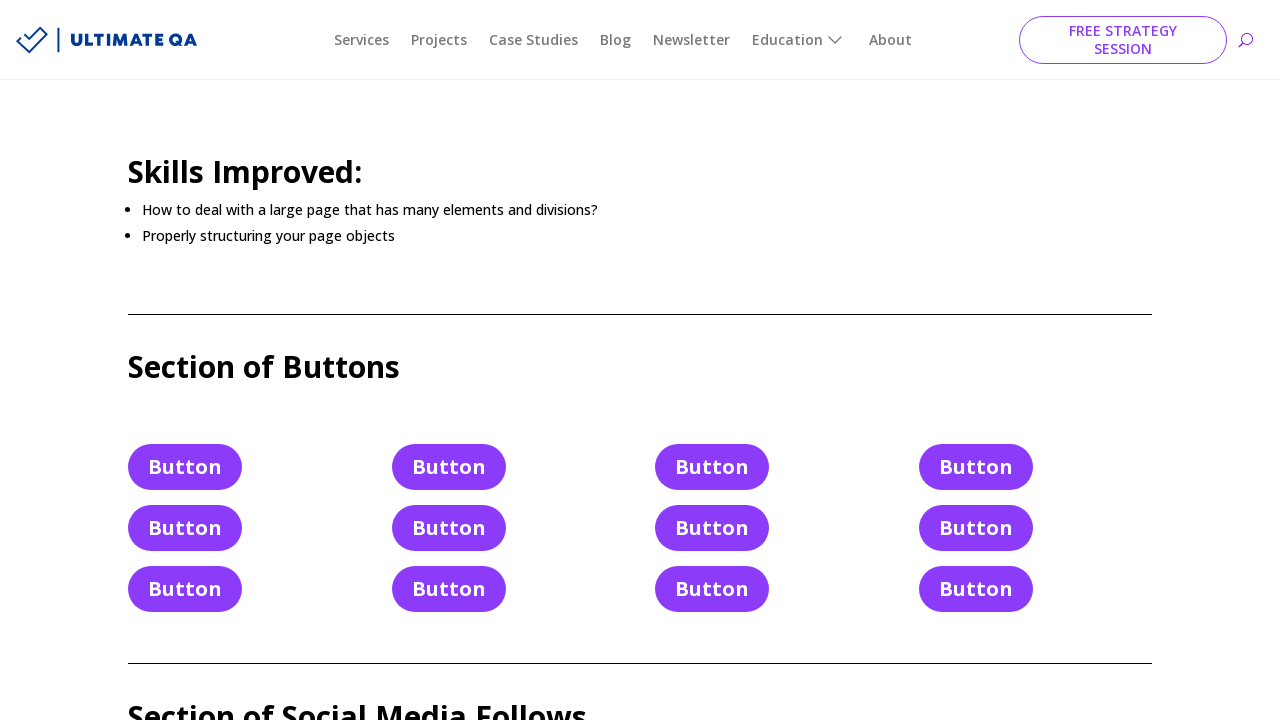

Navigated to Ultimate QA Complicated Page
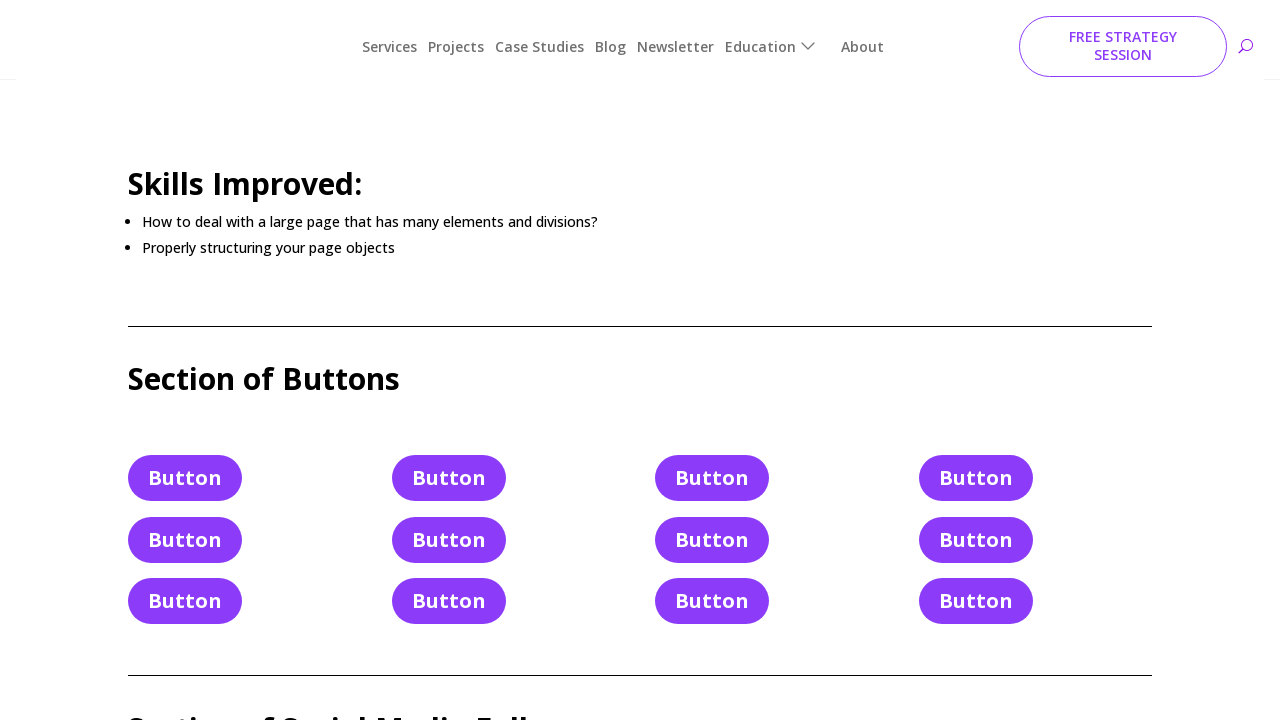

Verified page title is 'Complicated Page - Ultimate QA'
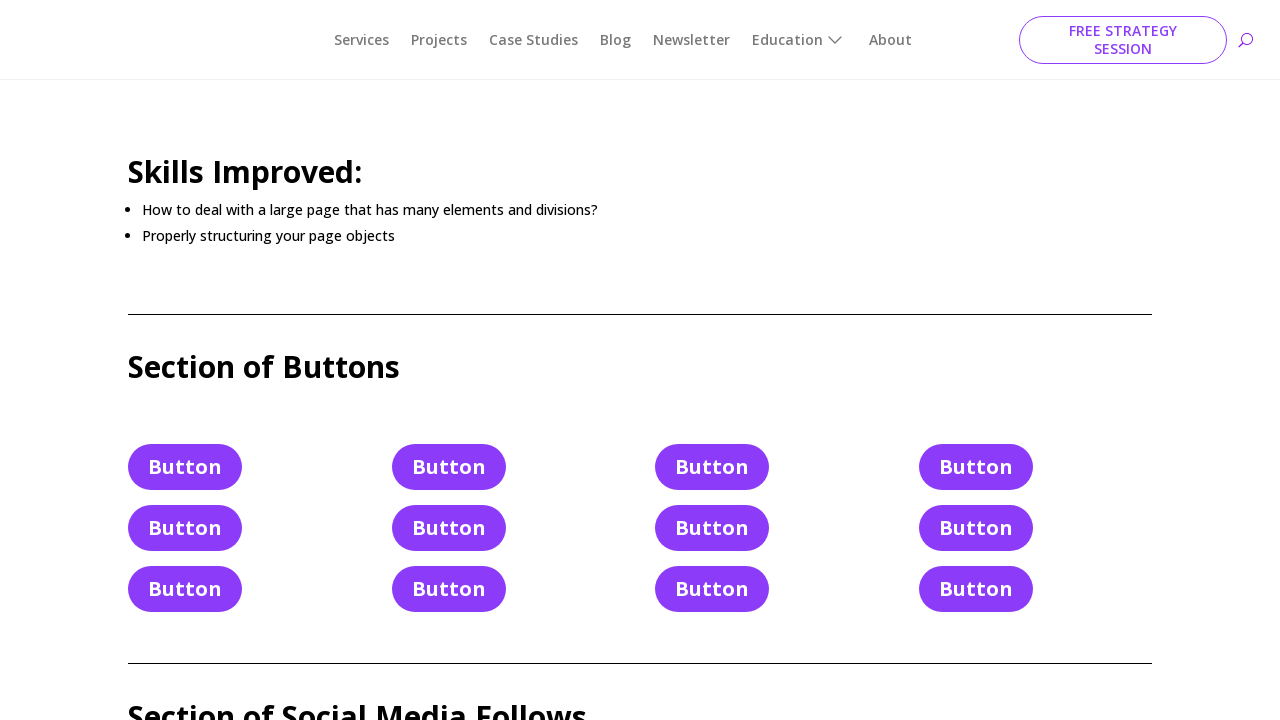

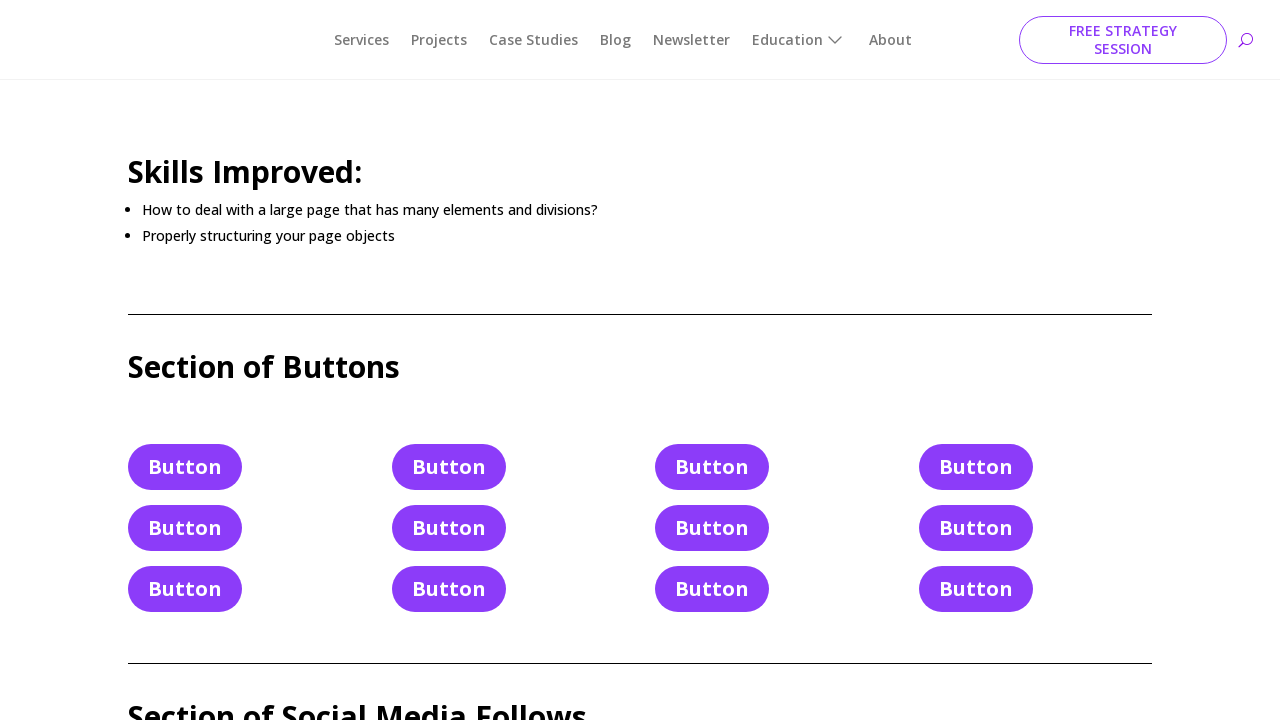